Tests that footer element and footer links are present on multiple pages of the only.digital website by navigating through different sections

Starting URL: https://only.digital/

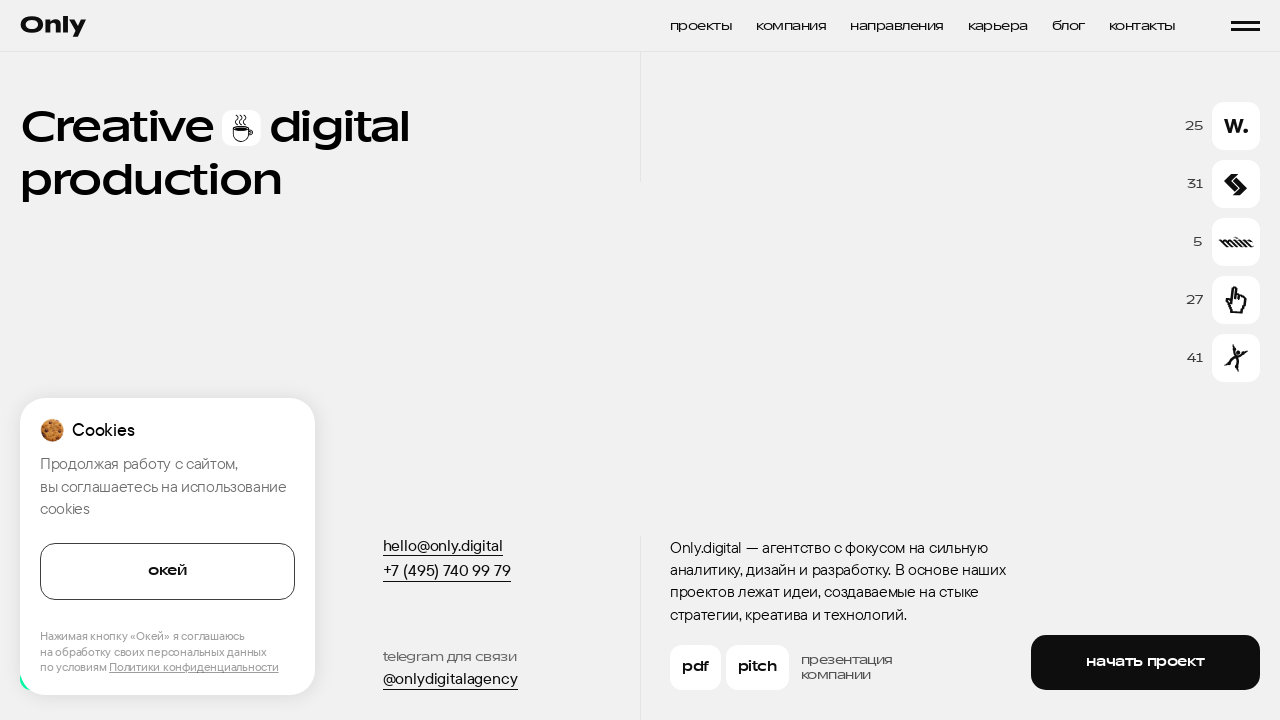

Located footer element on initial page
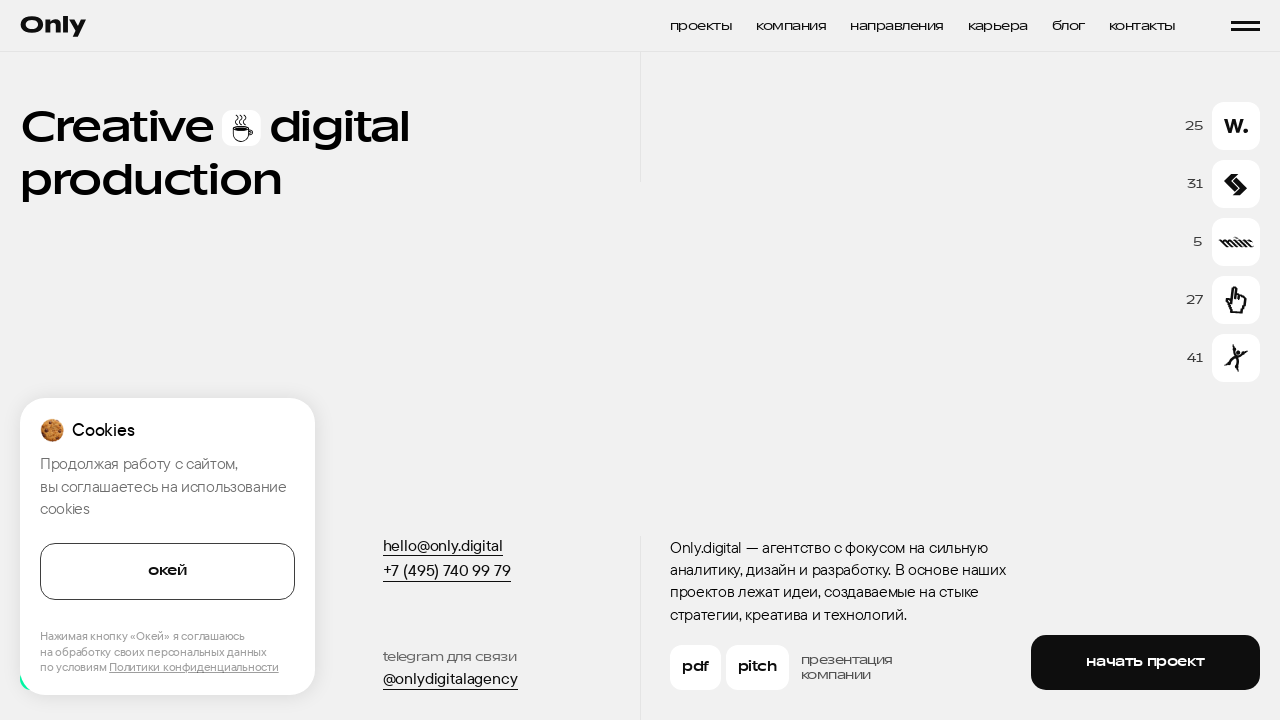

Footer element became visible
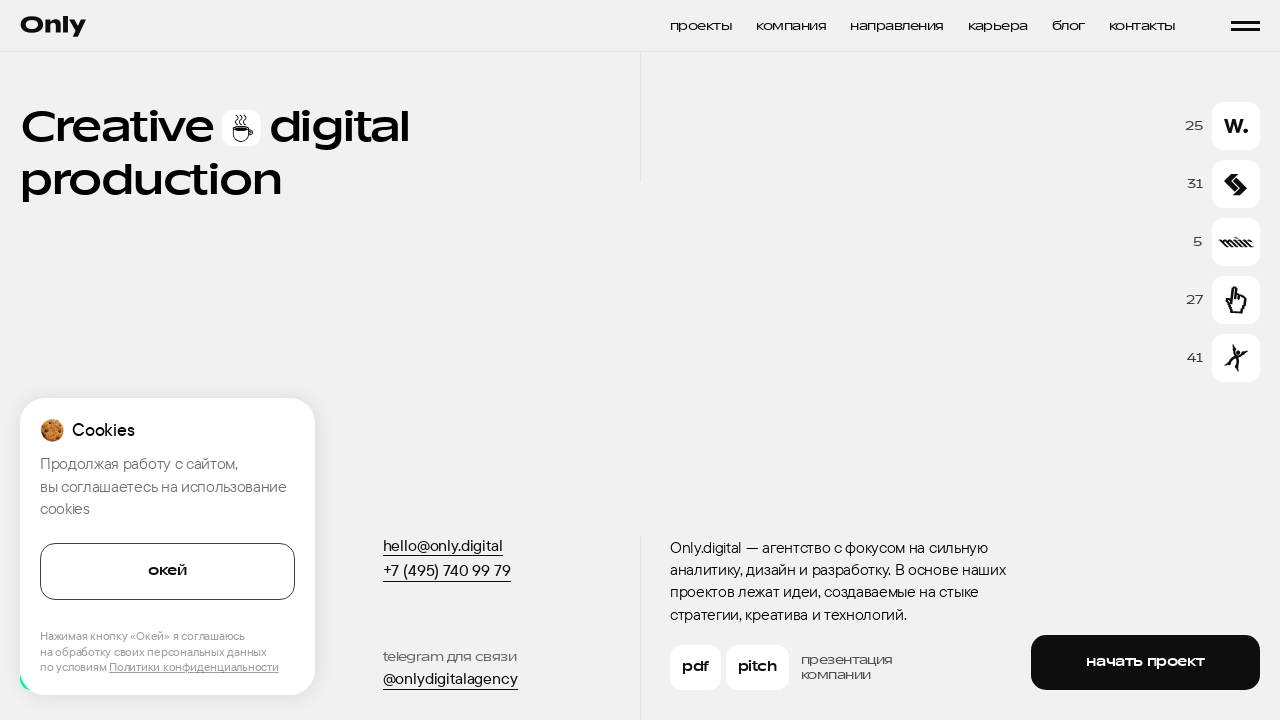

Retrieved all footer links on initial page
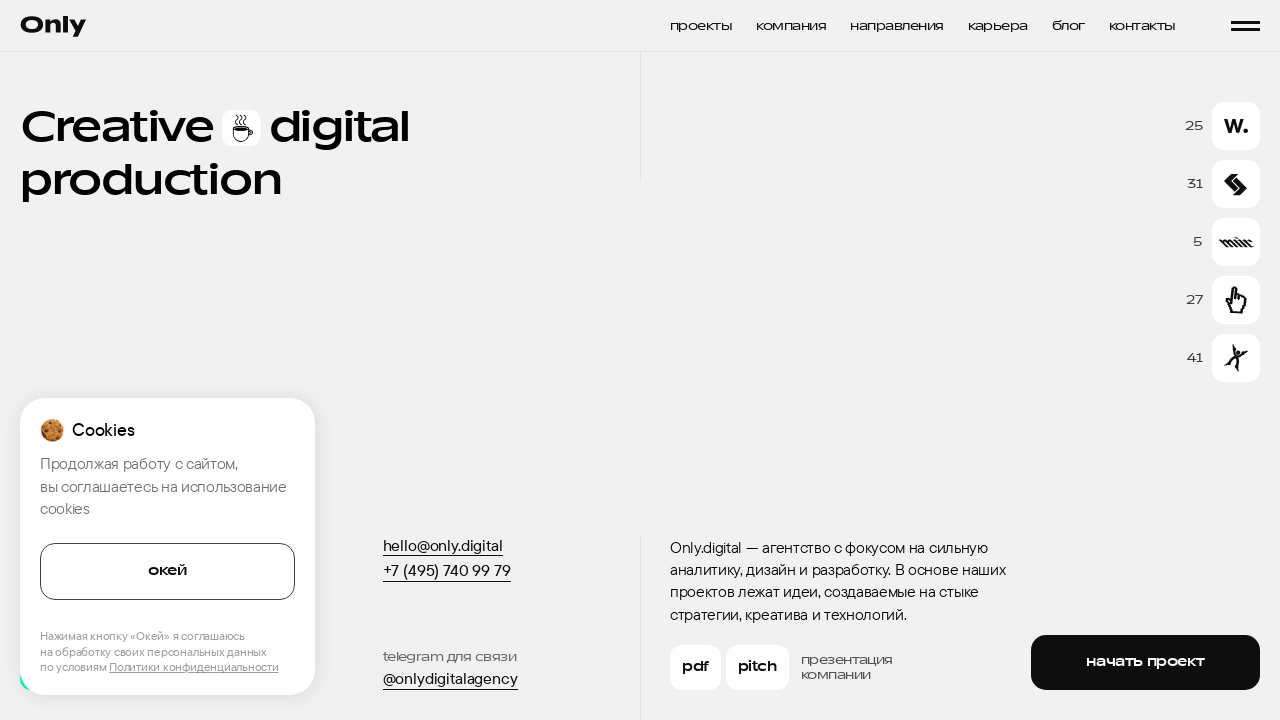

Navigated to https://only.digital/projects
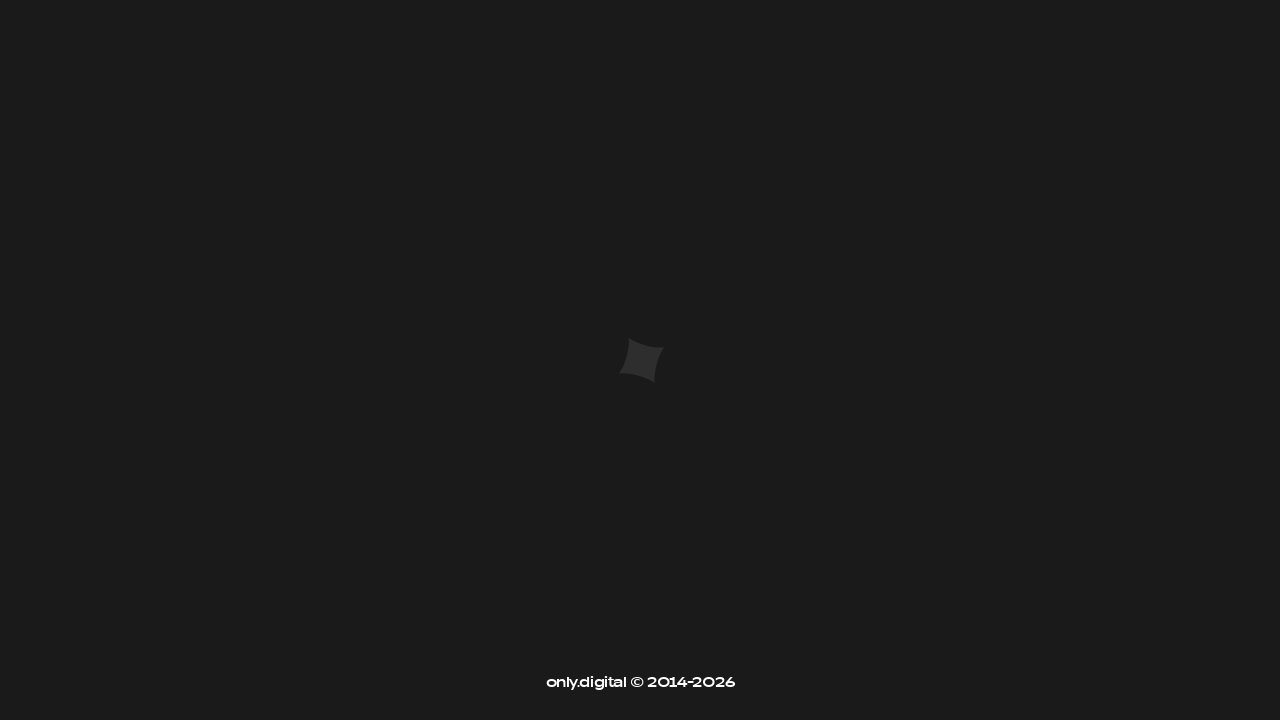

Located footer element on https://only.digital/projects
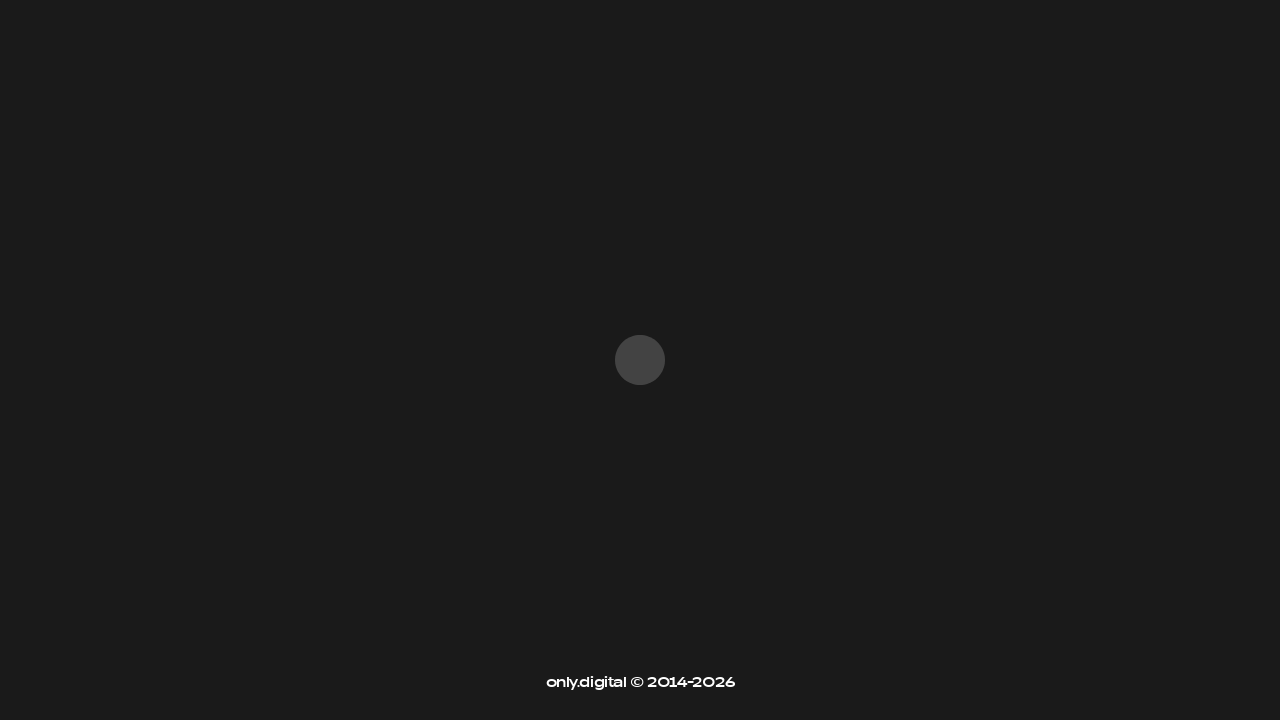

Footer element became visible on https://only.digital/projects
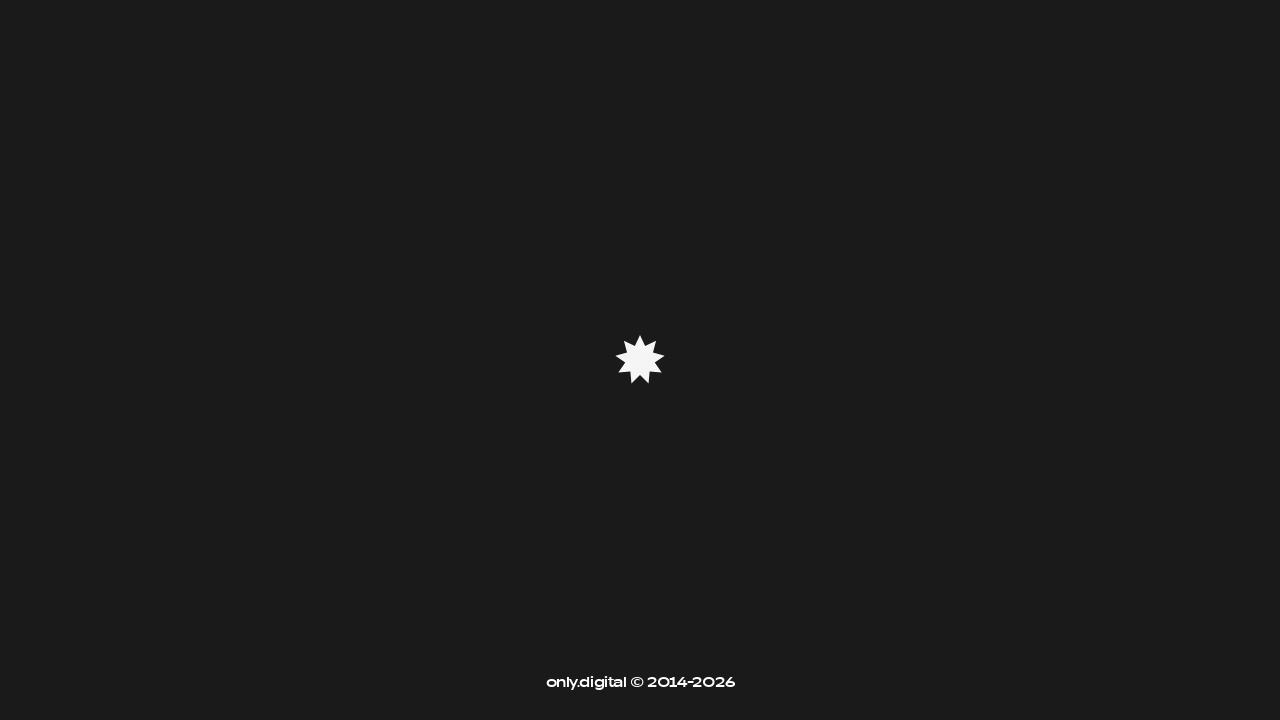

Retrieved all footer links on https://only.digital/projects
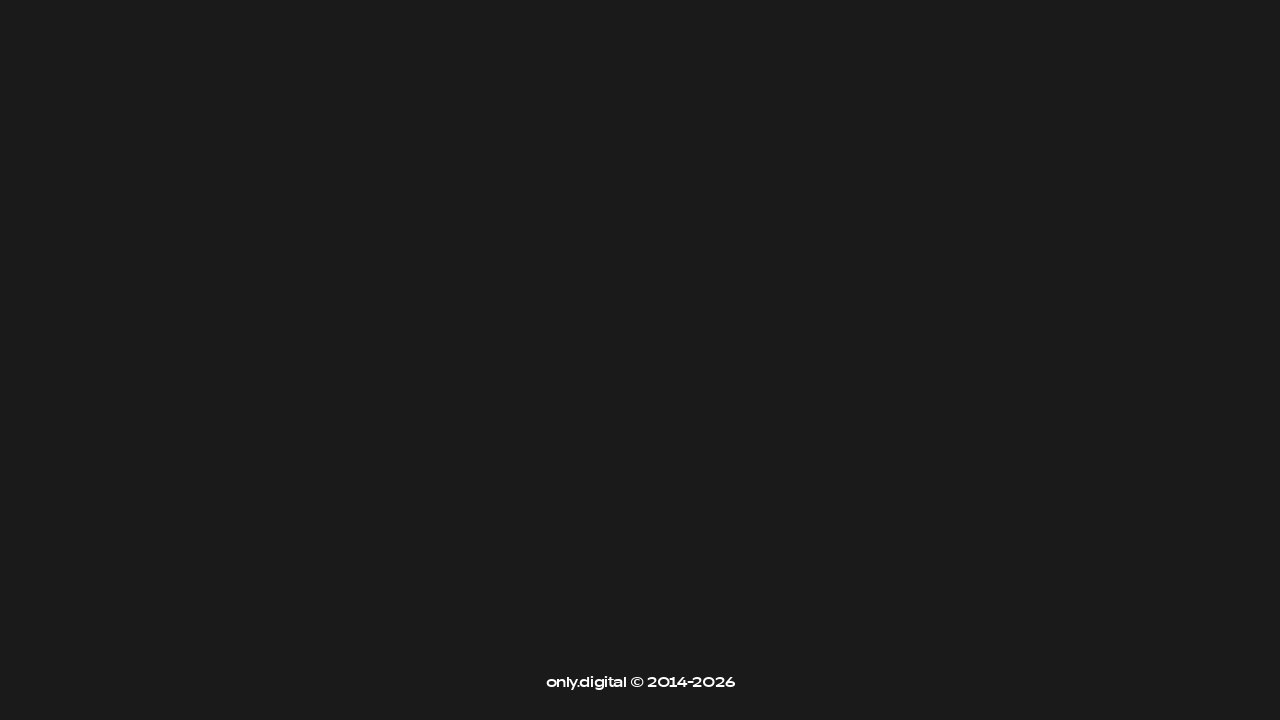

Navigated to https://only.digital/job
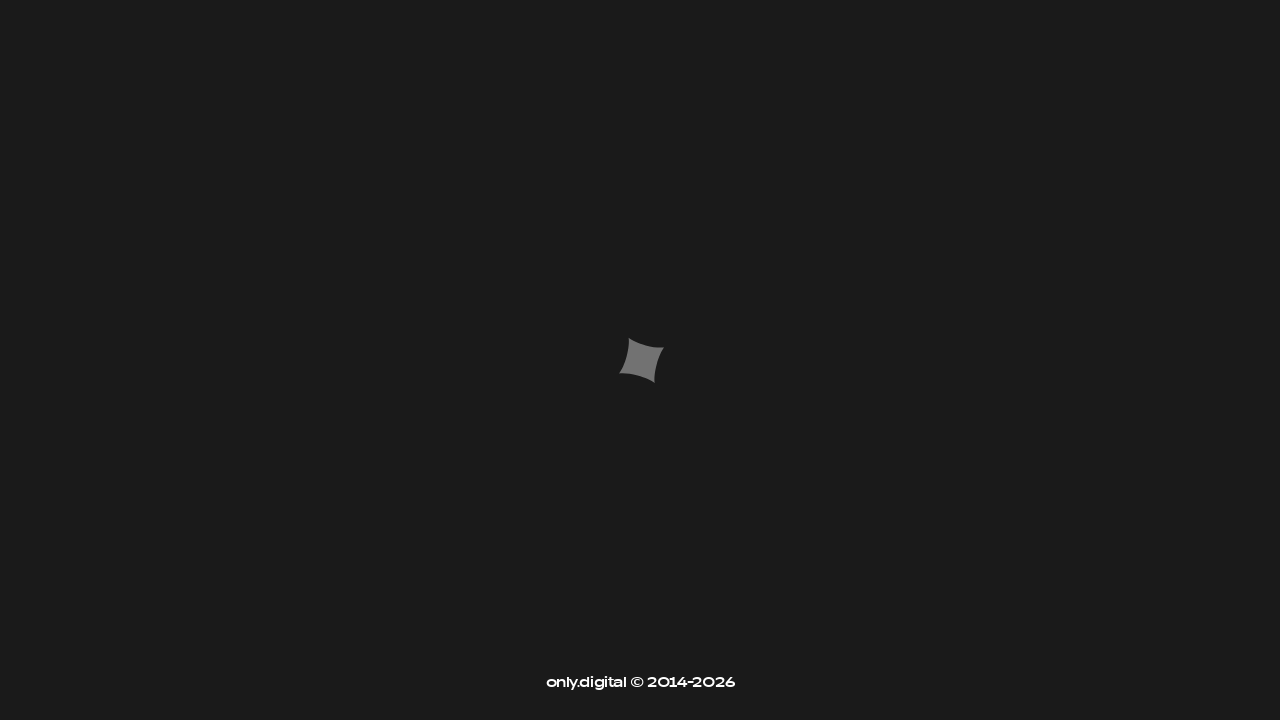

Located footer element on https://only.digital/job
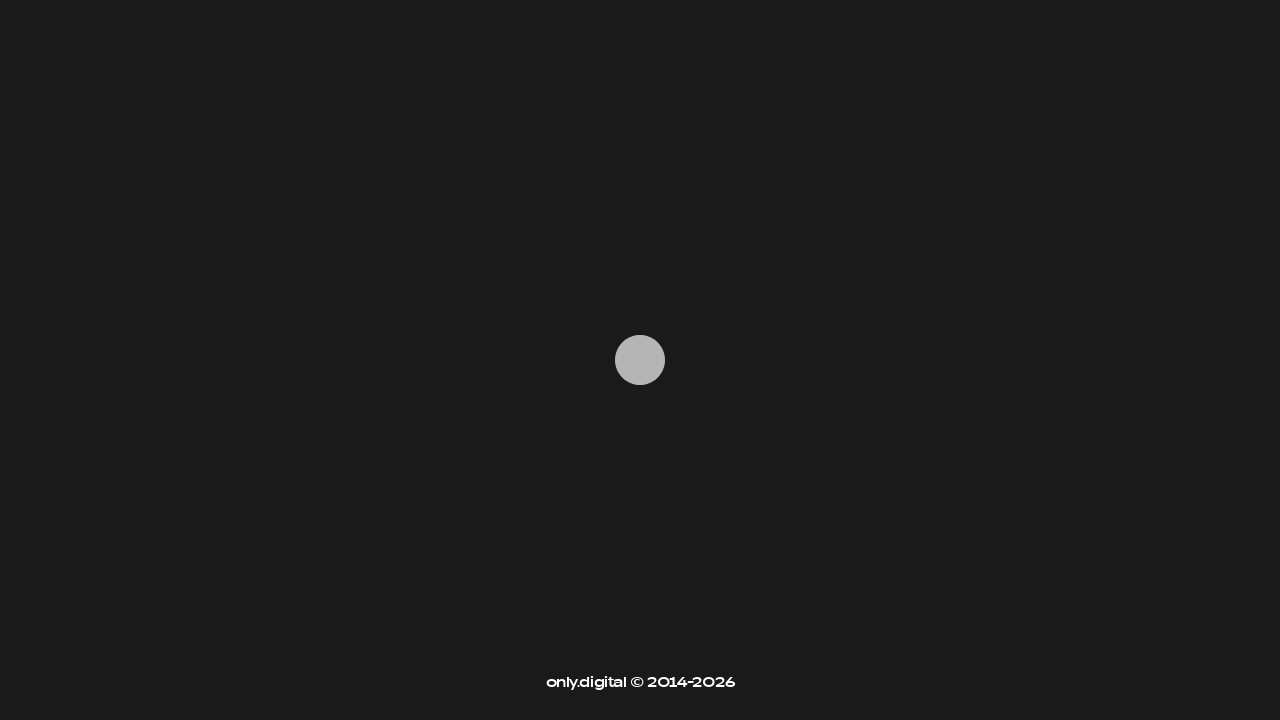

Footer element became visible on https://only.digital/job
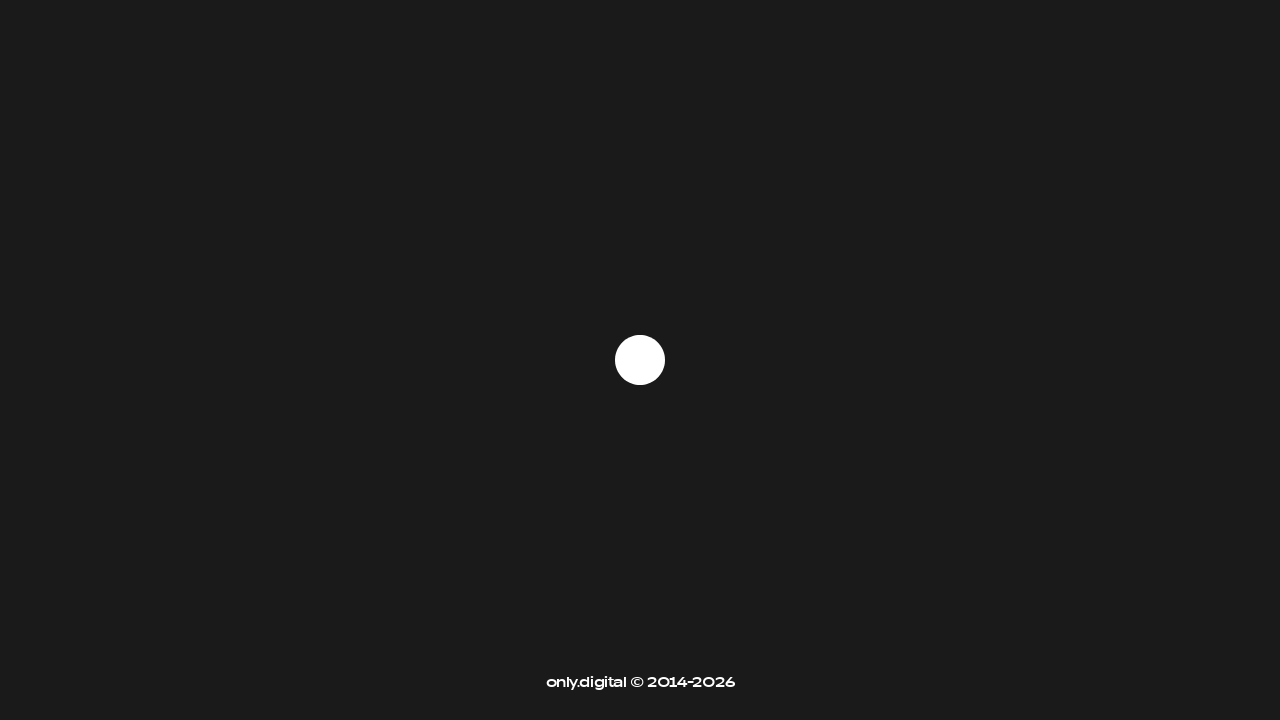

Retrieved all footer links on https://only.digital/job
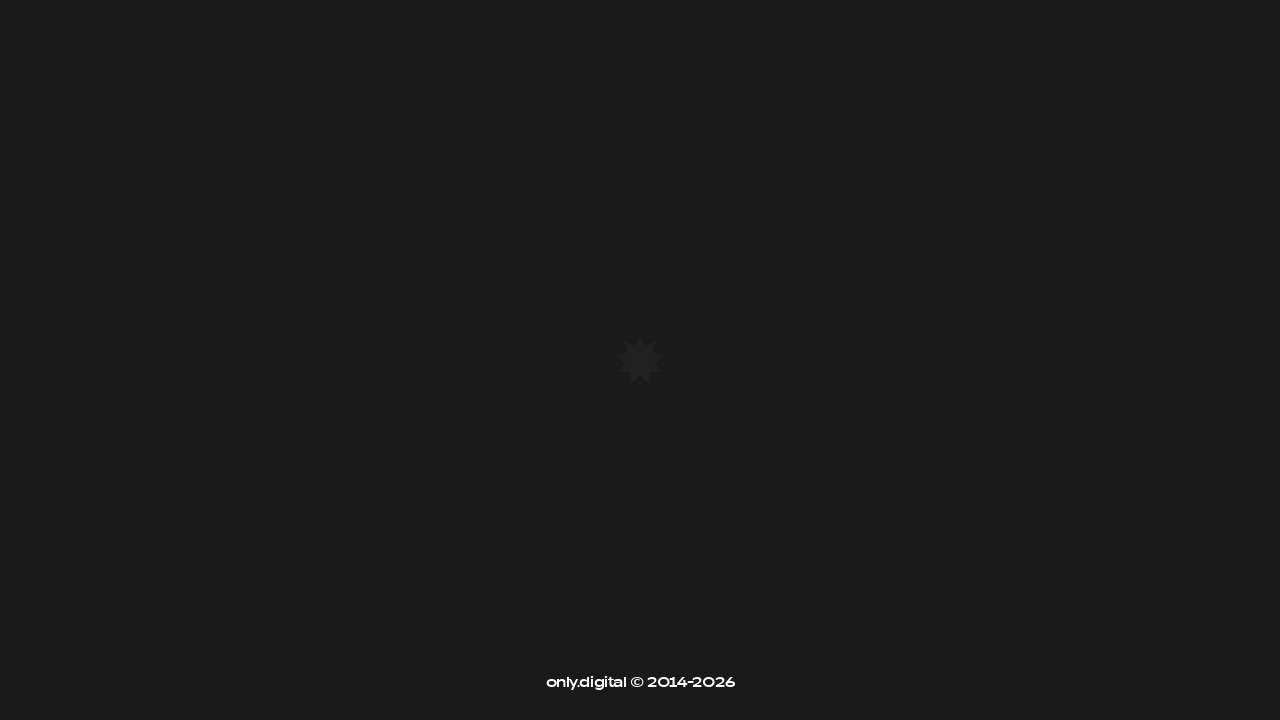

Navigated to https://only.digital/contacts
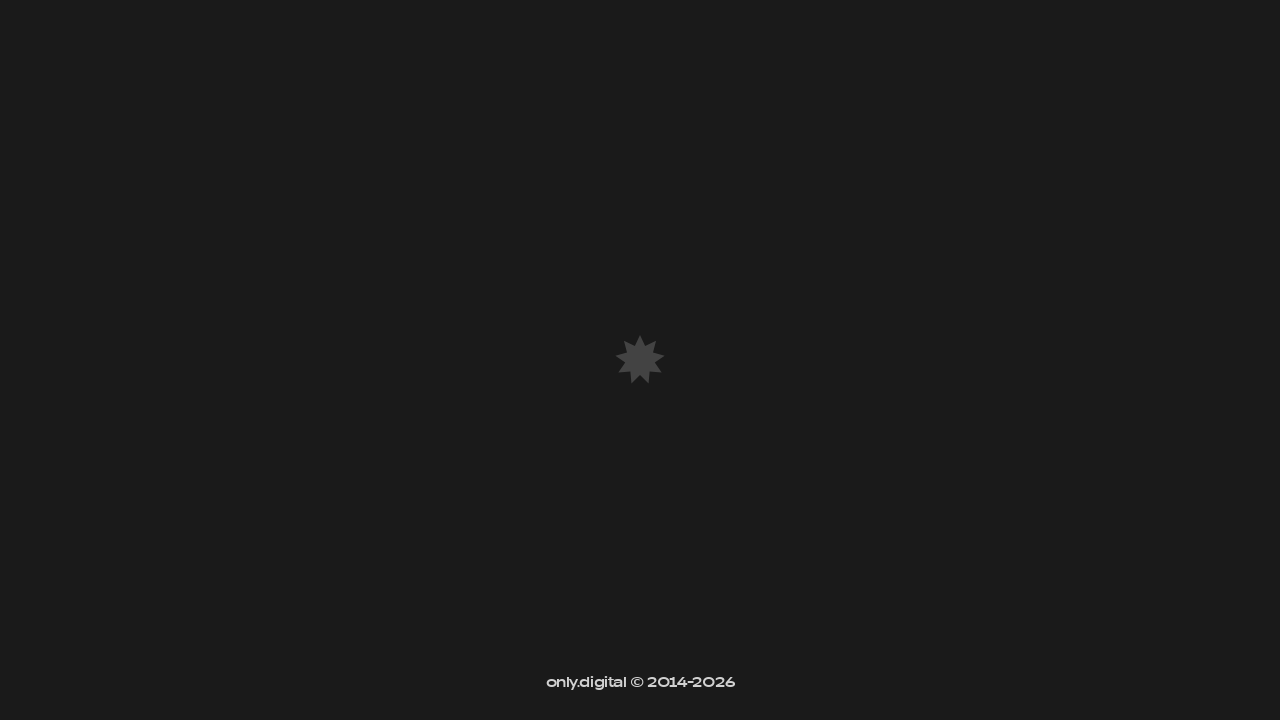

Located footer element on https://only.digital/contacts
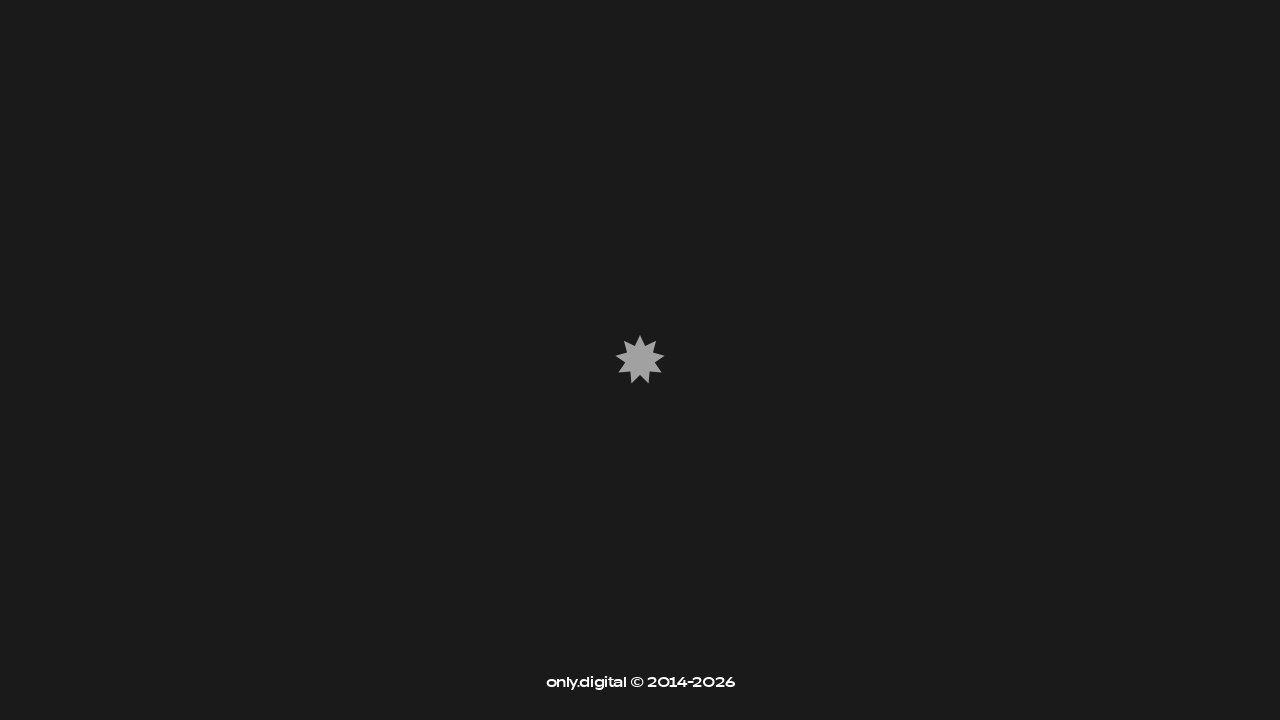

Footer element became visible on https://only.digital/contacts
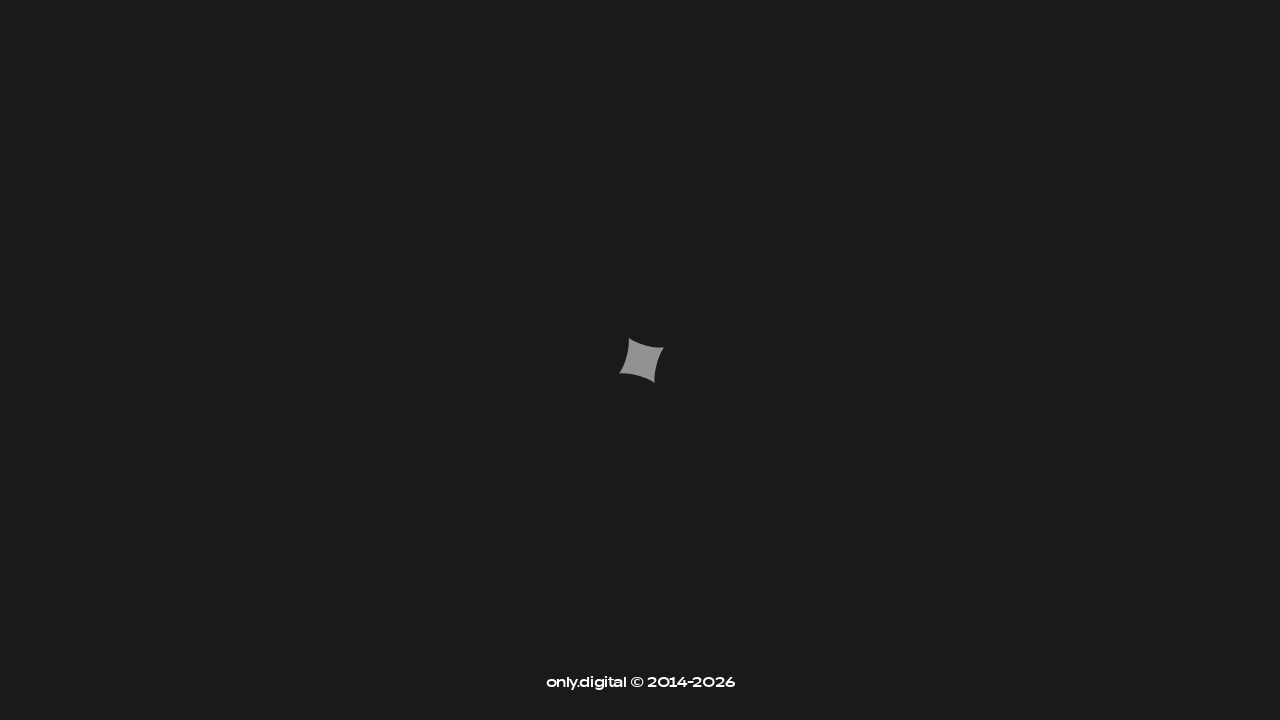

Retrieved all footer links on https://only.digital/contacts
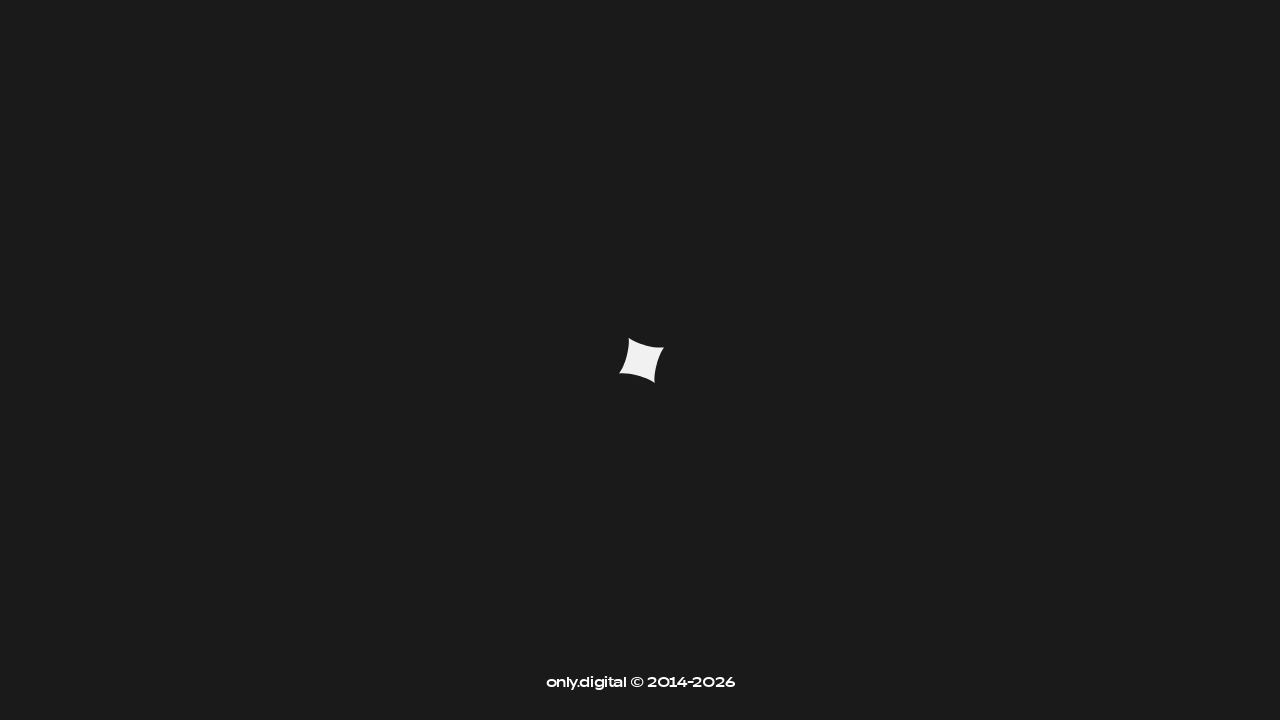

Navigated to https://only.digital/company
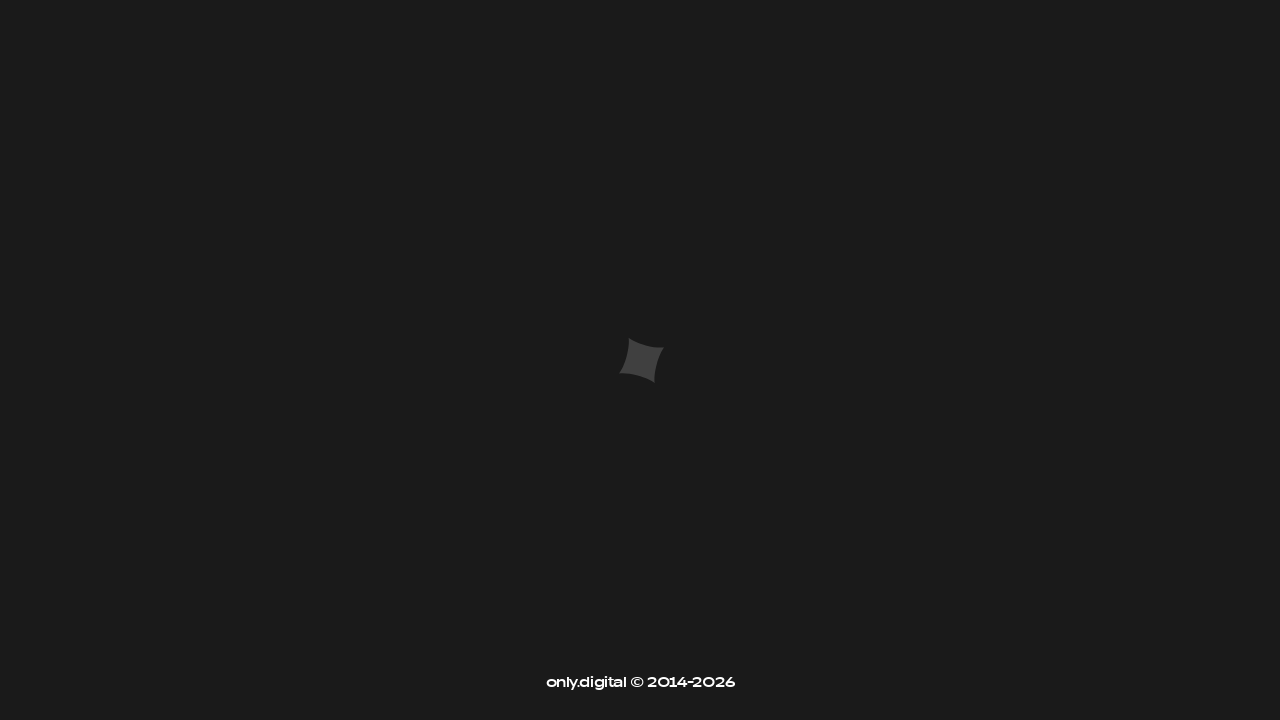

Located footer element on https://only.digital/company
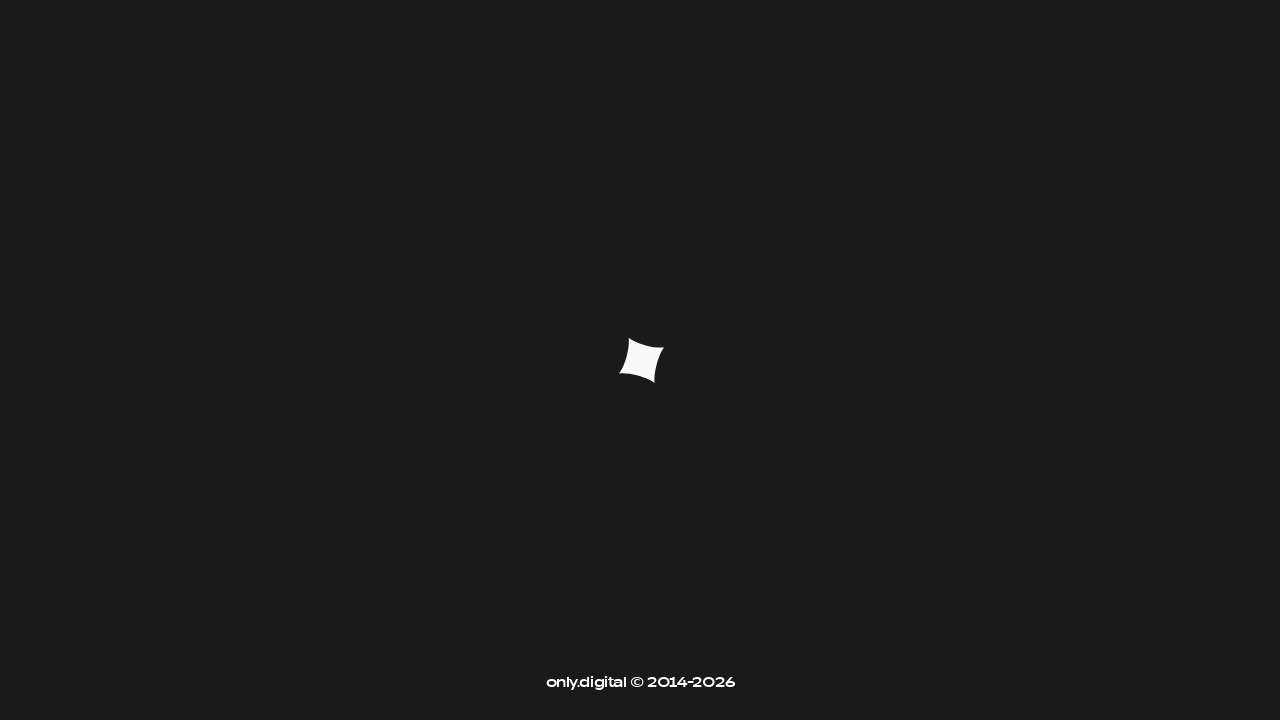

Footer element became visible on https://only.digital/company
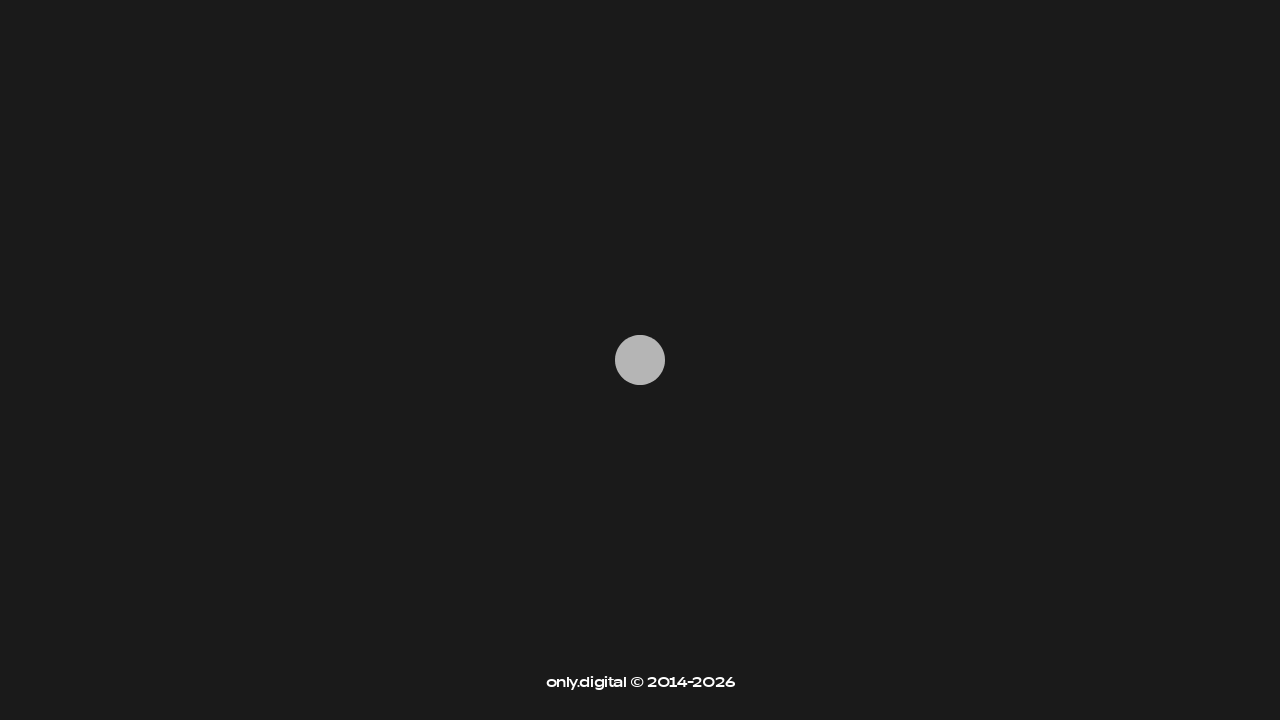

Retrieved all footer links on https://only.digital/company
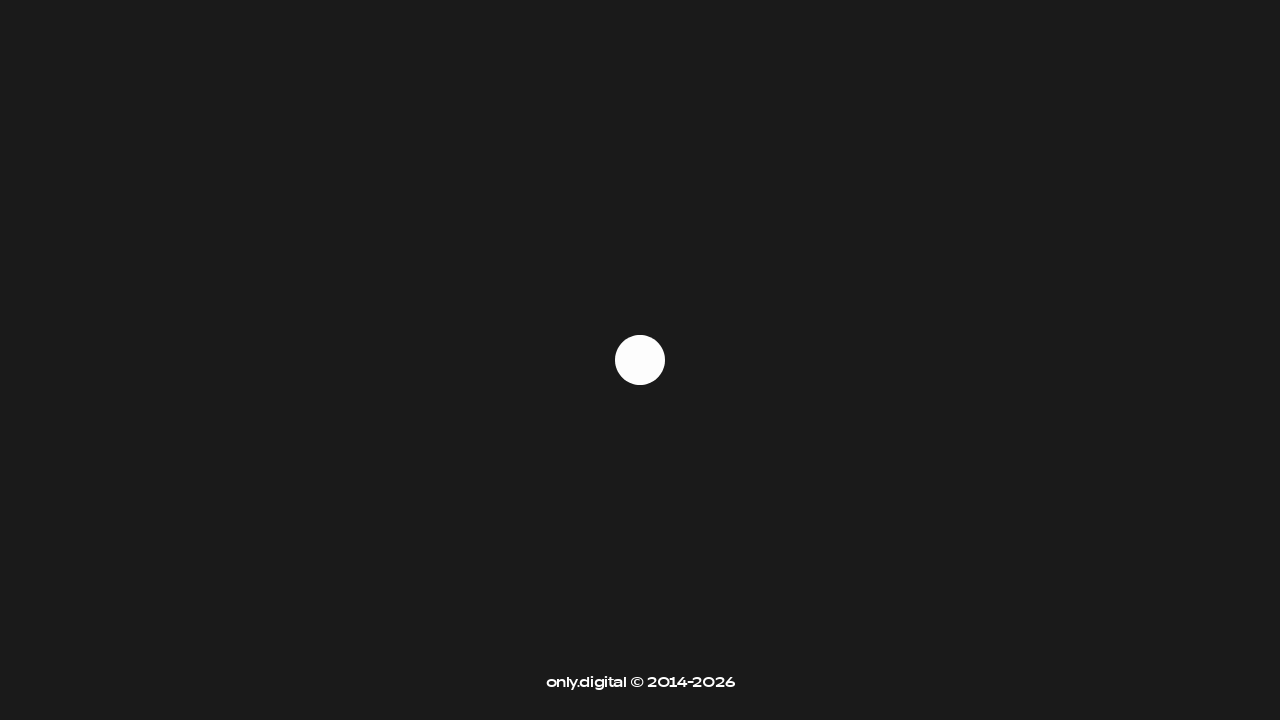

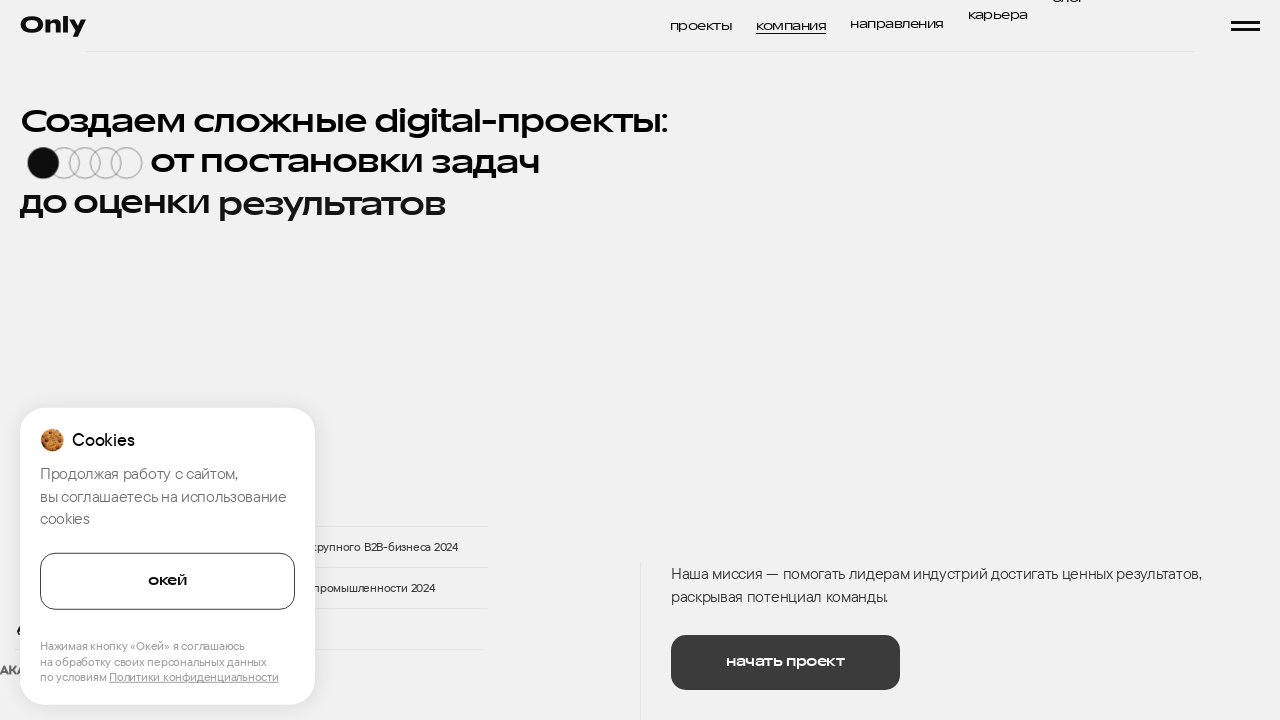